Tests e-commerce shopping flow by adding specific vegetable items (Cucumber, Brocolli, Beetroot, Tomato) to cart, proceeding to checkout, and applying a promo code

Starting URL: https://rahulshettyacademy.com/seleniumPractise/#/

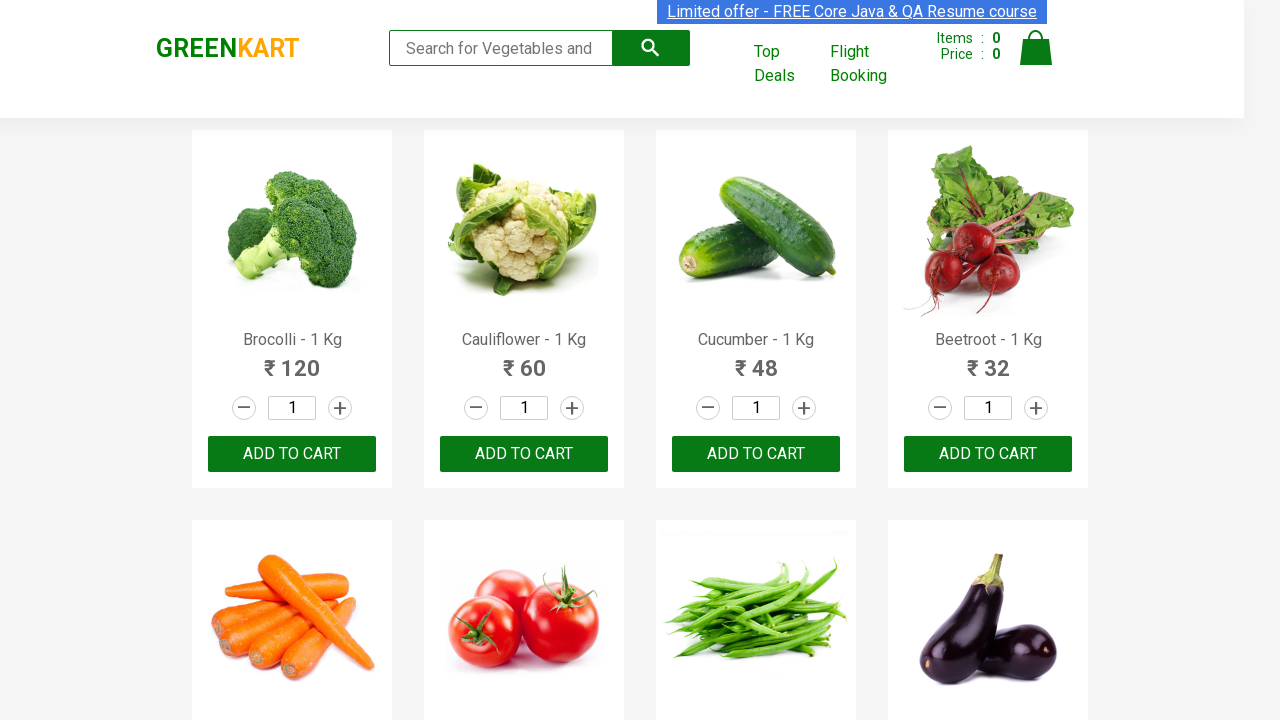

Waited for product list to load
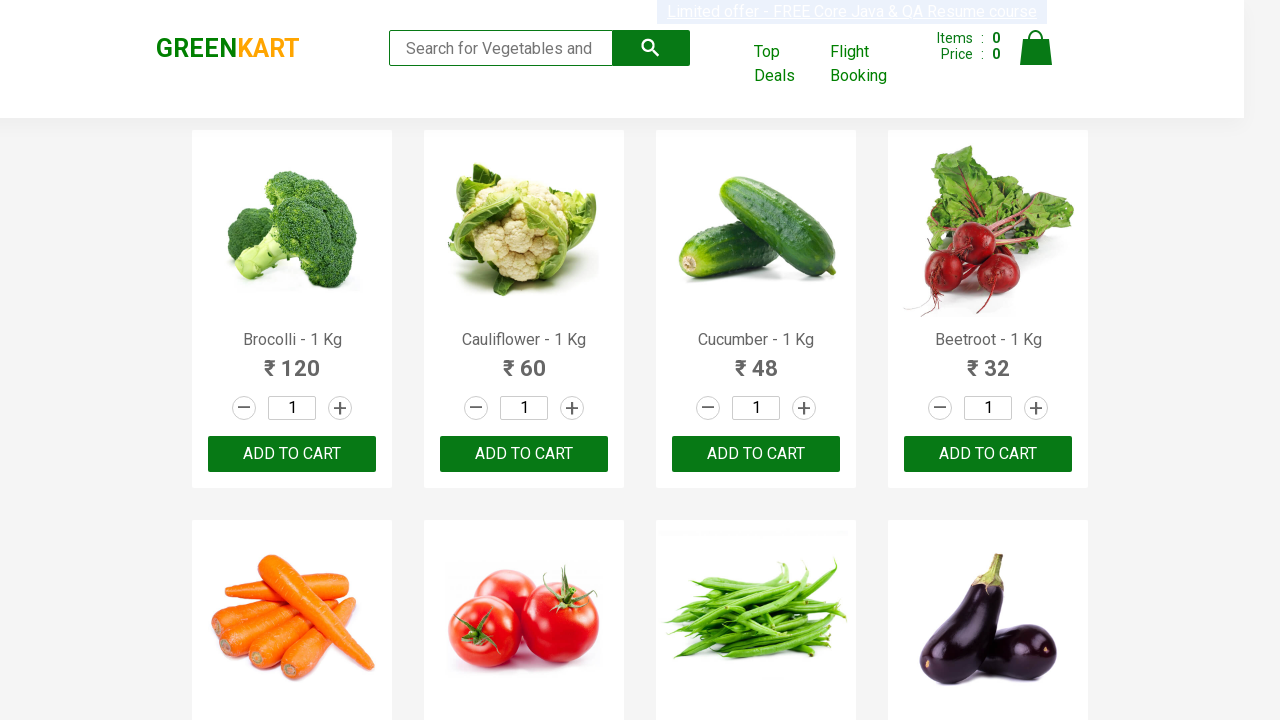

Retrieved all product elements from the page
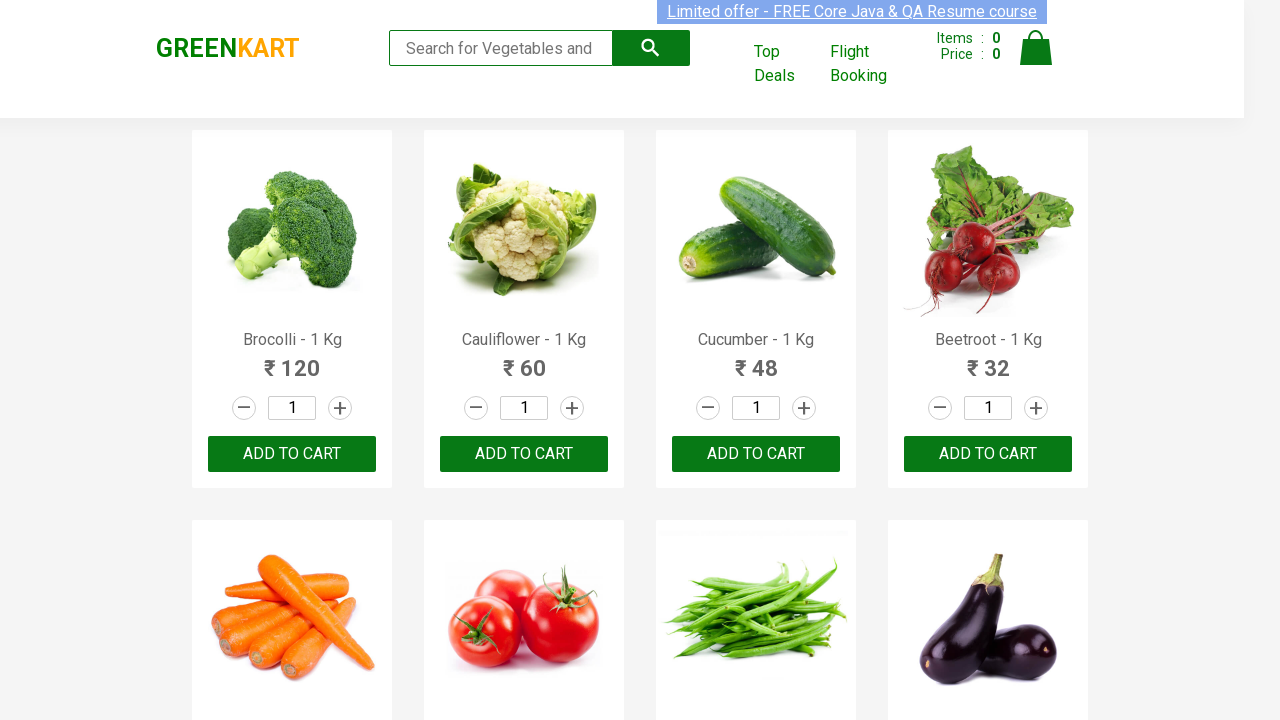

Added Brocolli to cart at (292, 454) on xpath=//div[@class='product-action']/button >> nth=0
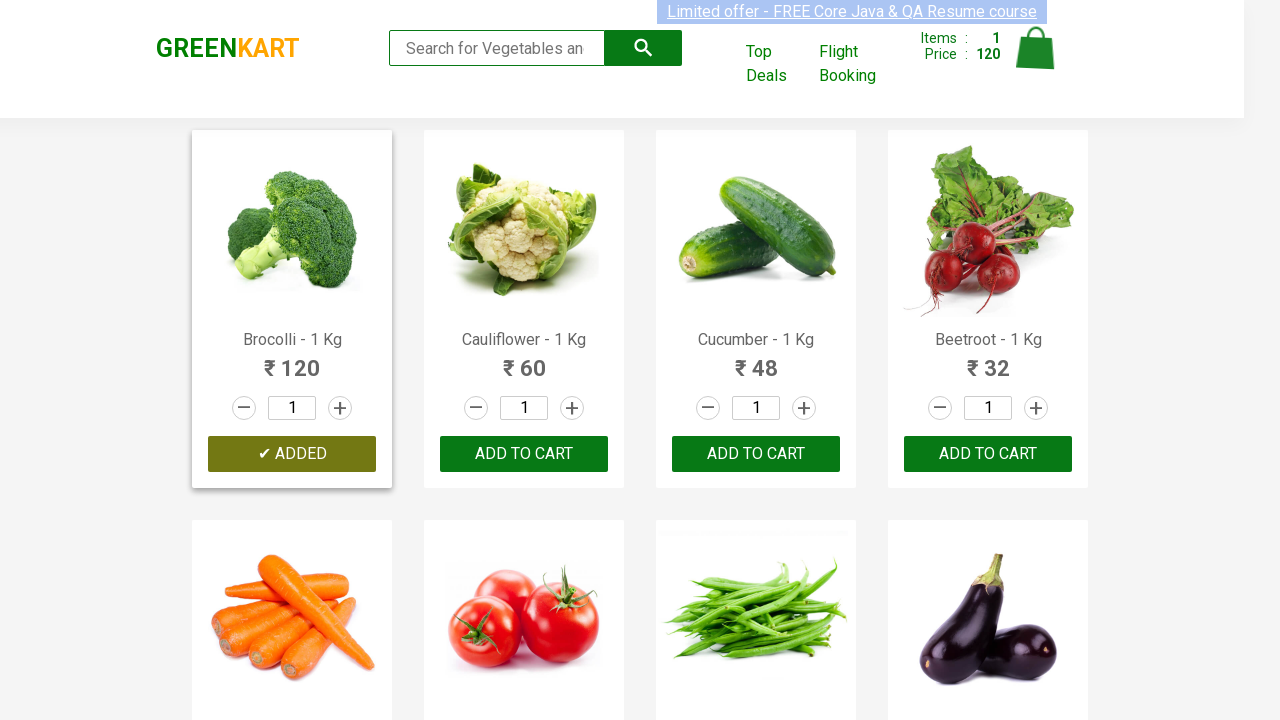

Added Cucumber to cart at (756, 454) on xpath=//div[@class='product-action']/button >> nth=2
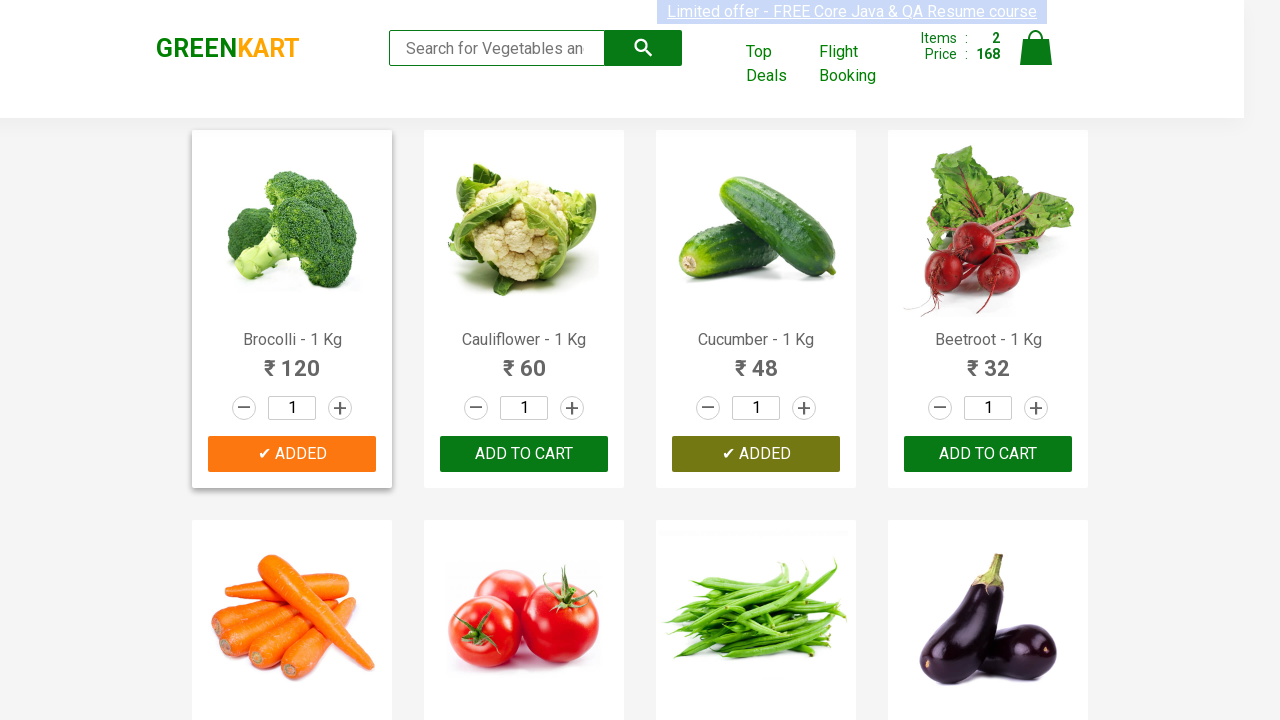

Added Beetroot to cart at (988, 454) on xpath=//div[@class='product-action']/button >> nth=3
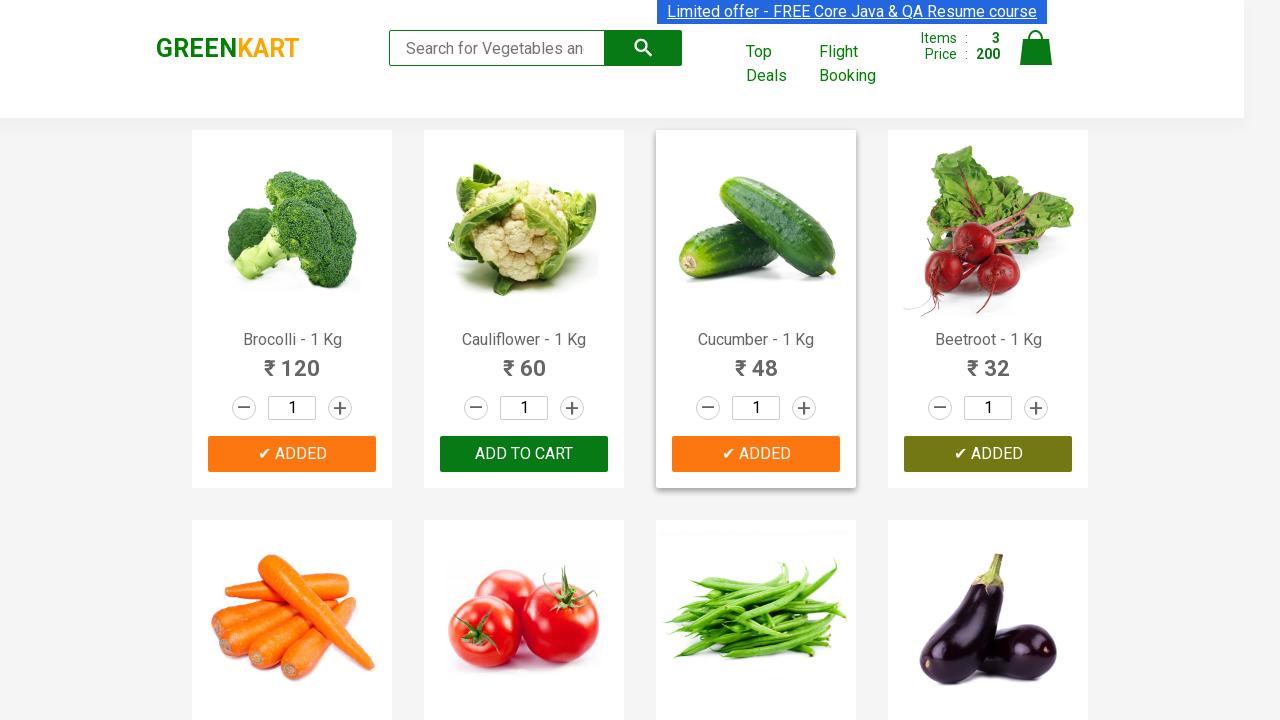

Added Tomato to cart at (524, 360) on xpath=//div[@class='product-action']/button >> nth=5
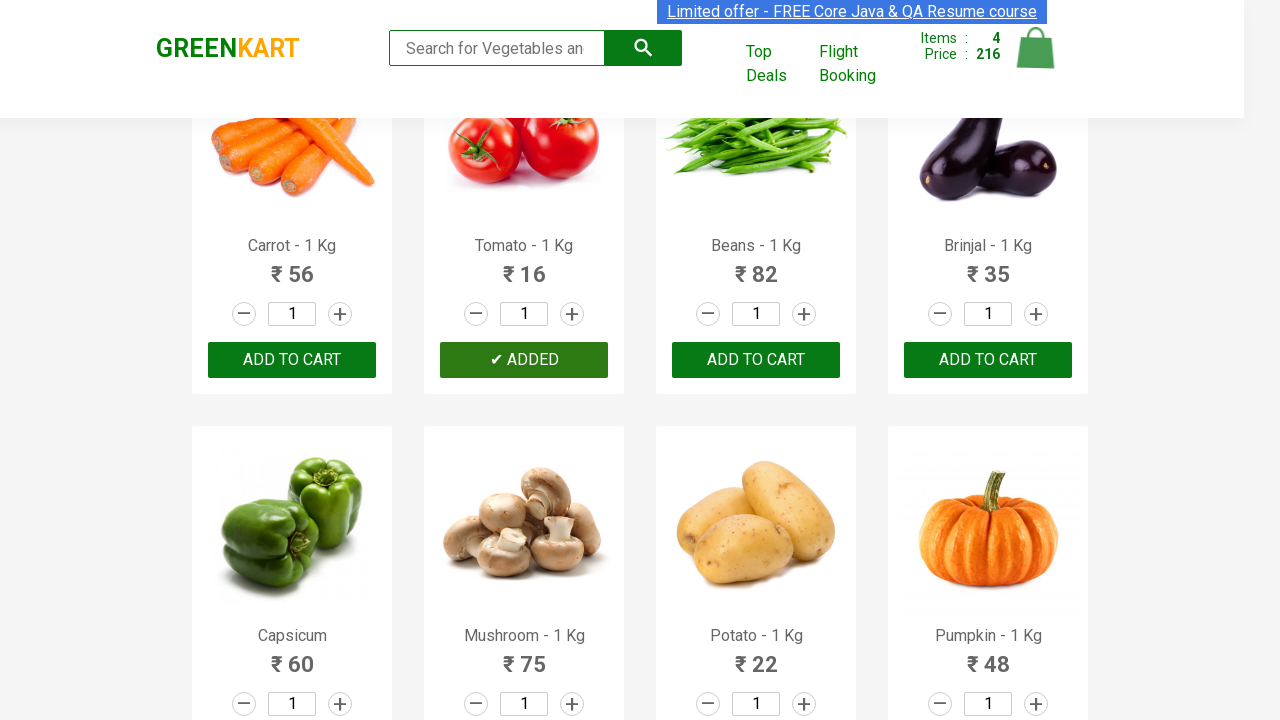

Clicked cart icon to view cart at (1036, 48) on img[alt='Cart']
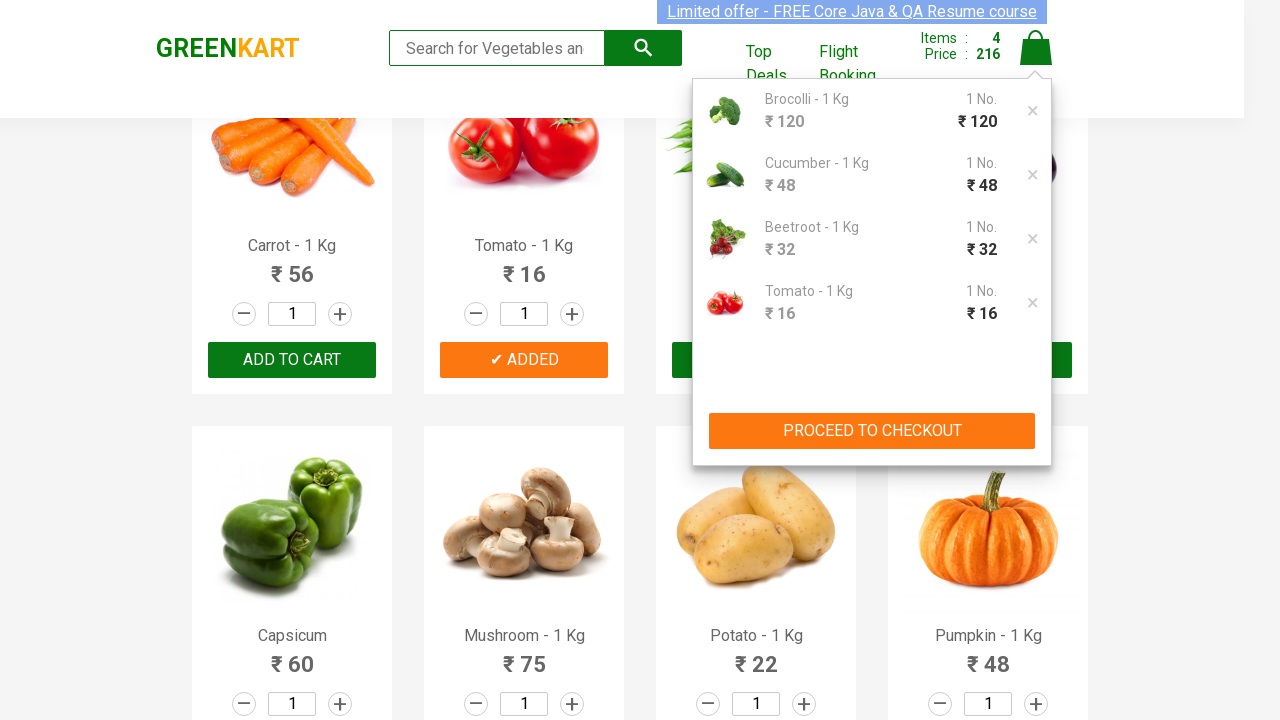

Clicked PROCEED TO CHECKOUT button at (872, 431) on xpath=//button[contains(text(),'PROCEED TO CHECKOUT')]
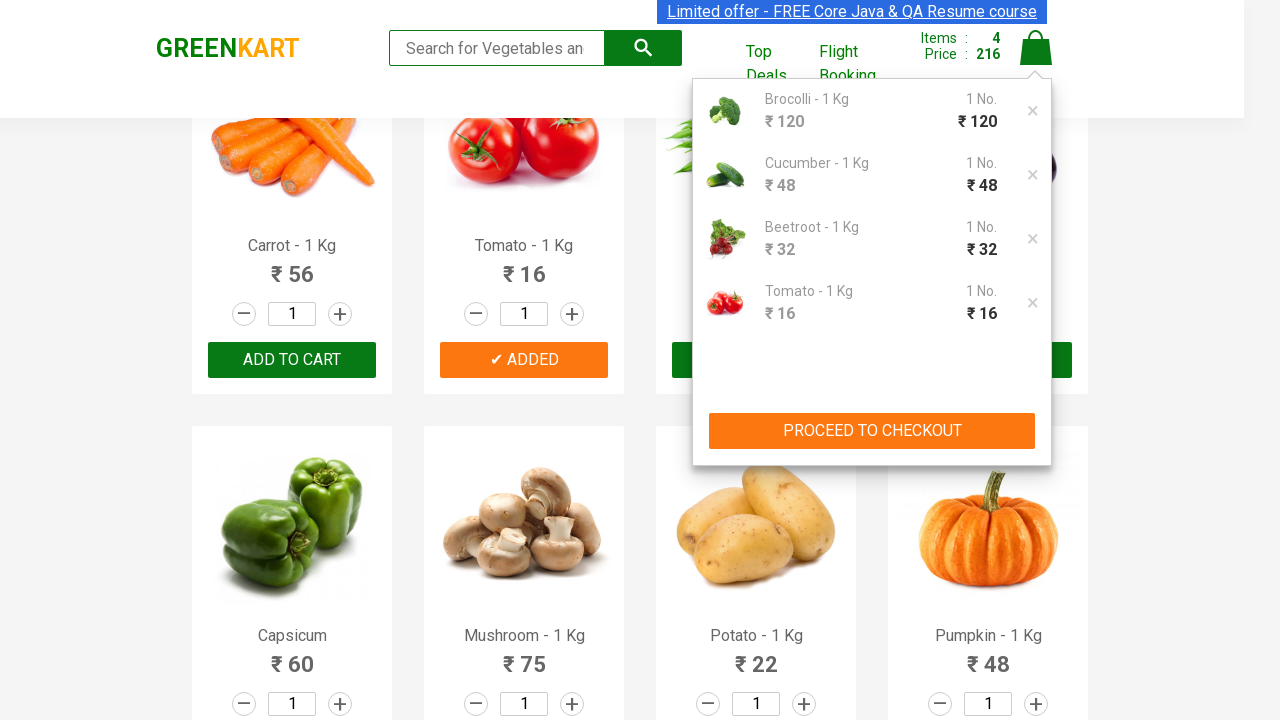

Checkout page loaded with promo code field
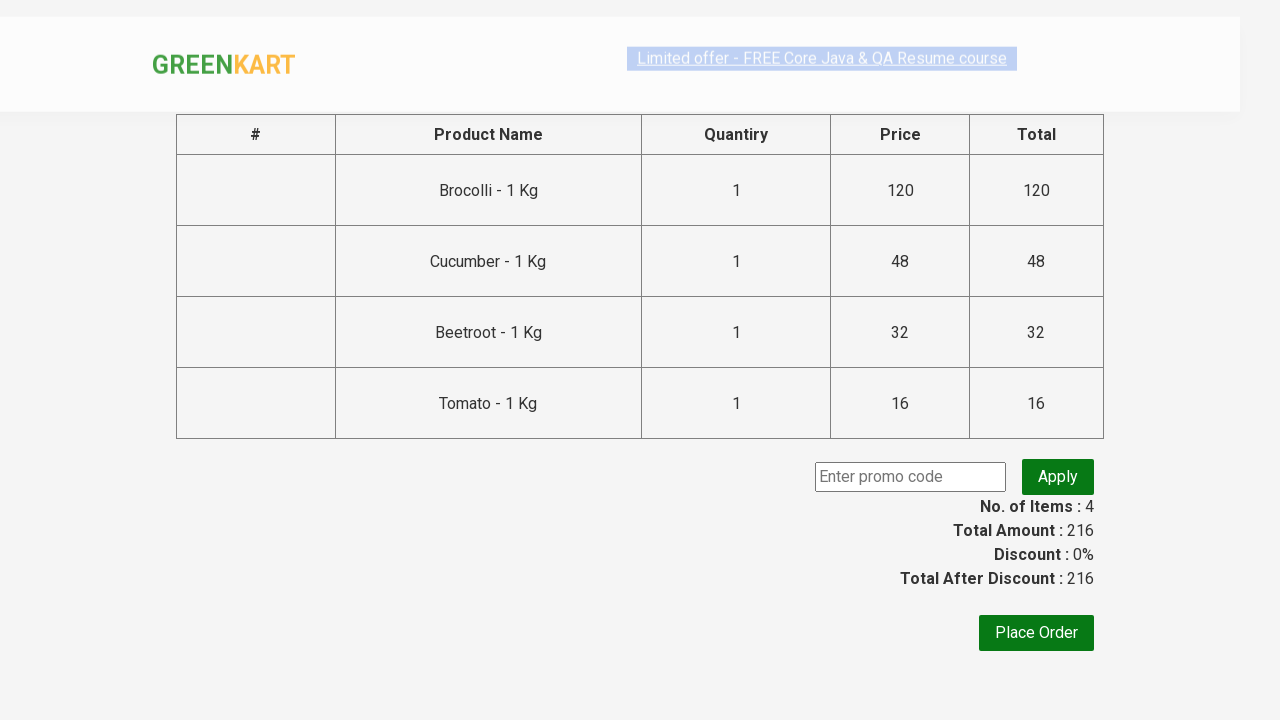

Entered promo code 'rahulshettyacademy' on .promoCode
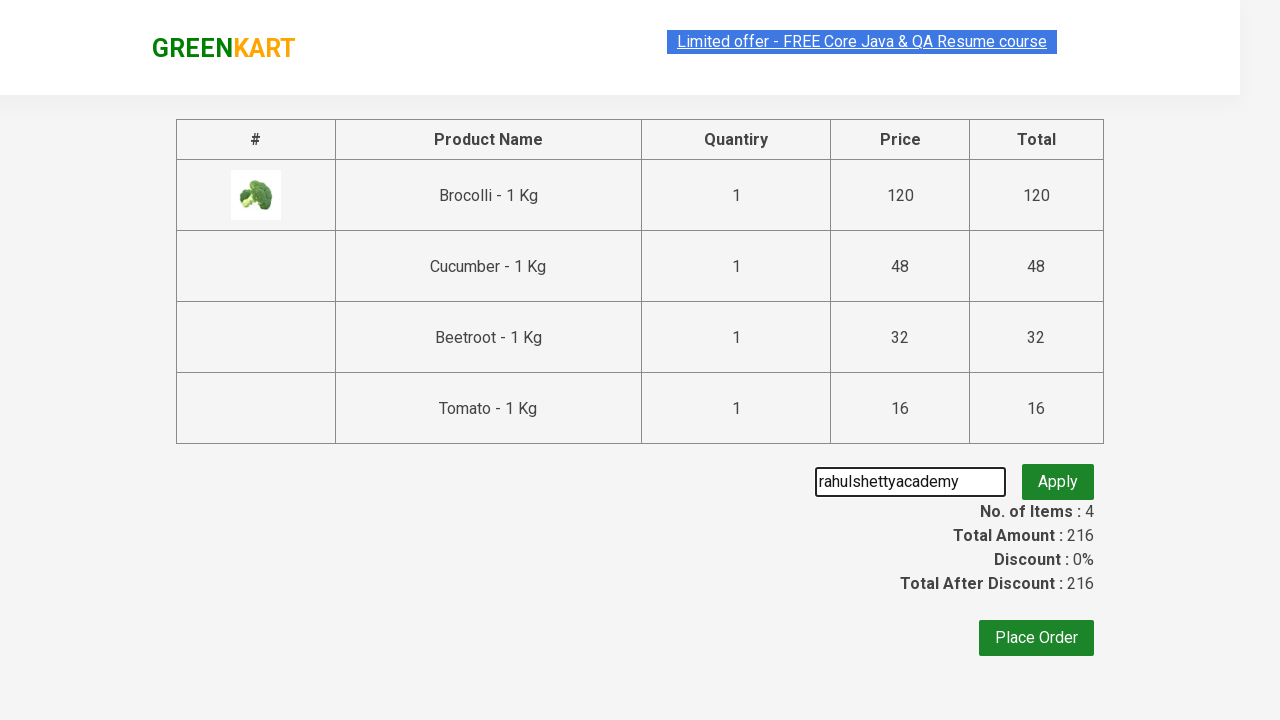

Clicked Apply button to apply promo code at (1058, 477) on xpath=//button[normalize-space()='Apply']
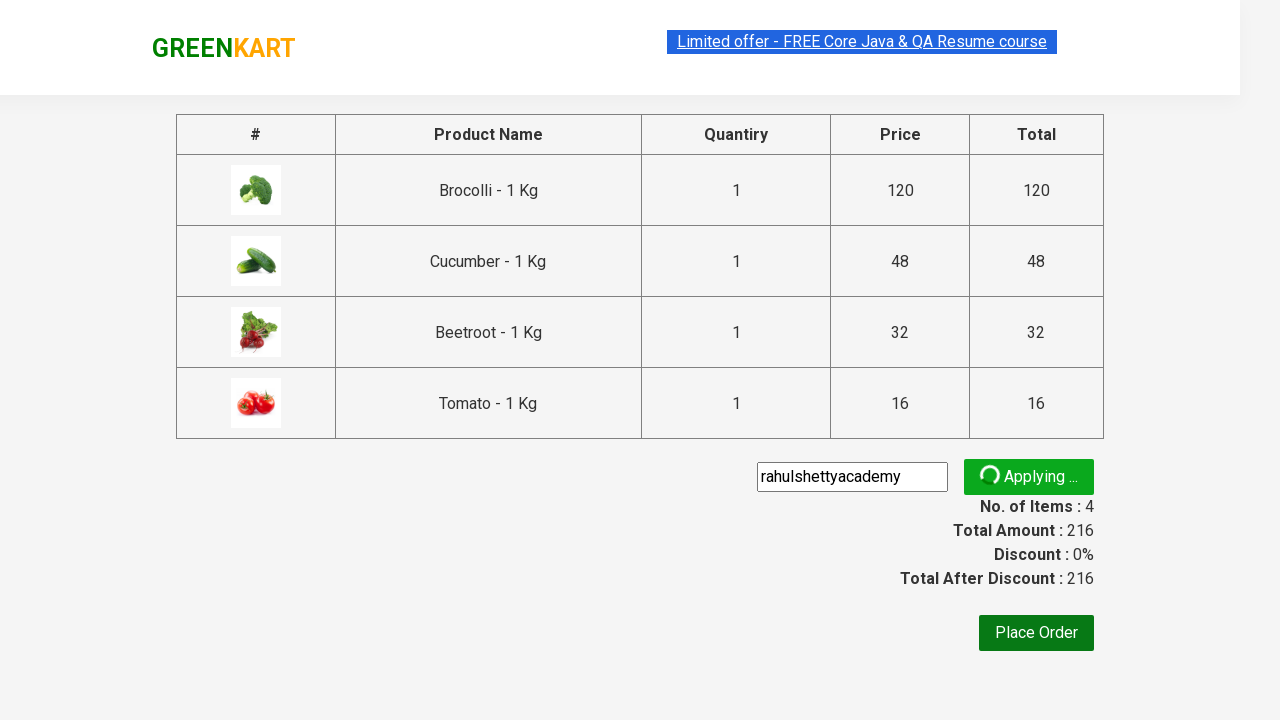

Promo code successfully applied and discount info displayed
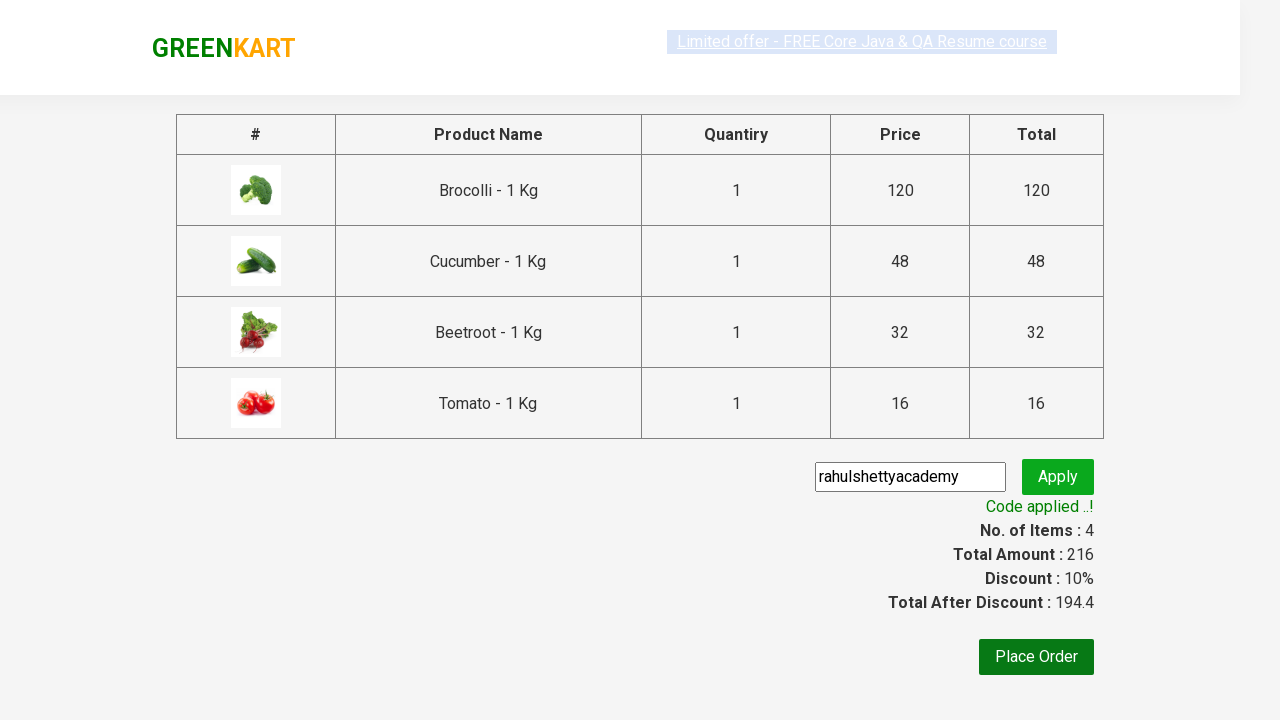

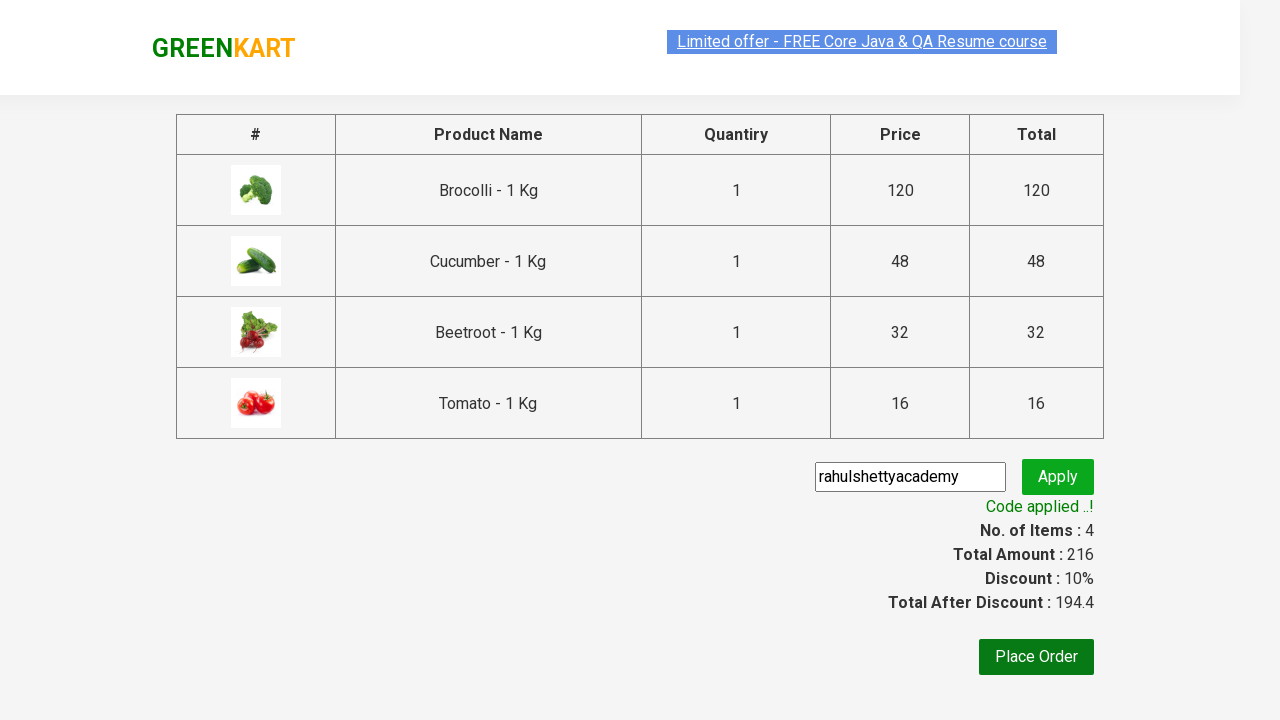